Simple navigation test that opens the University of Latvia website

Starting URL: https://www.lu.lv/

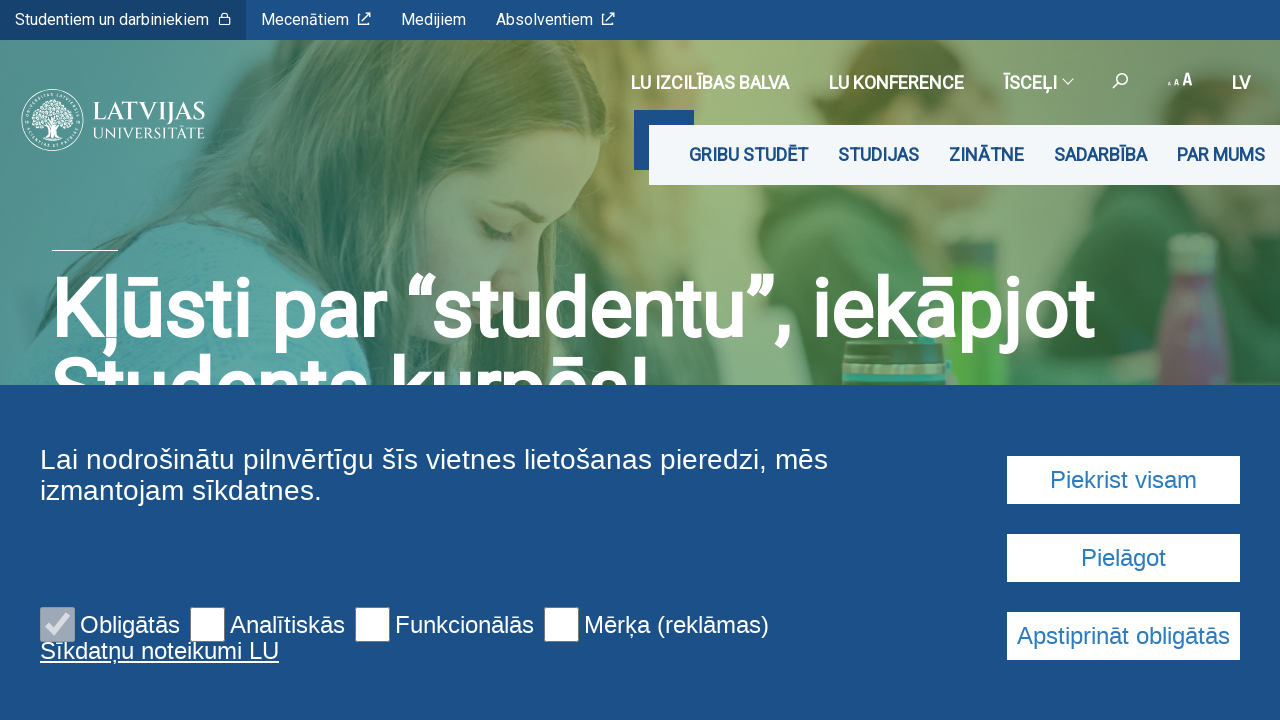

University of Latvia website (https://www.lu.lv/) loaded successfully
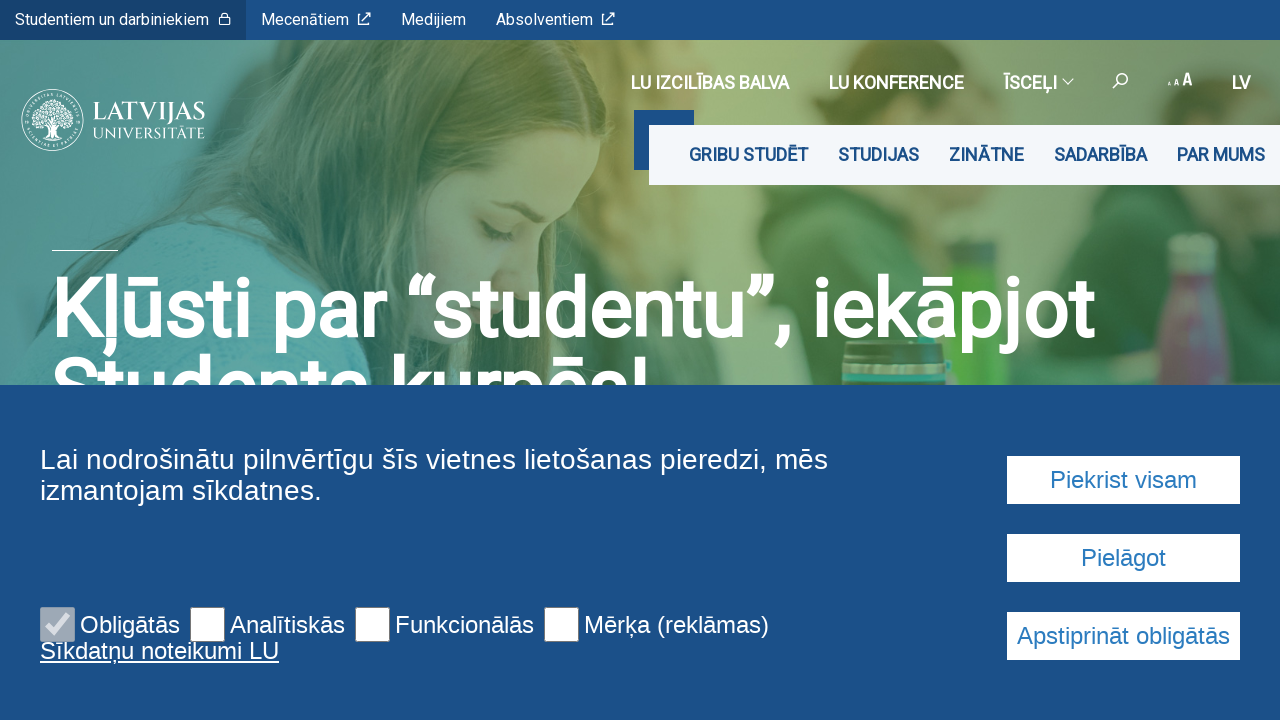

Verified current URL matches expected URL (https://www.lu.lv/)
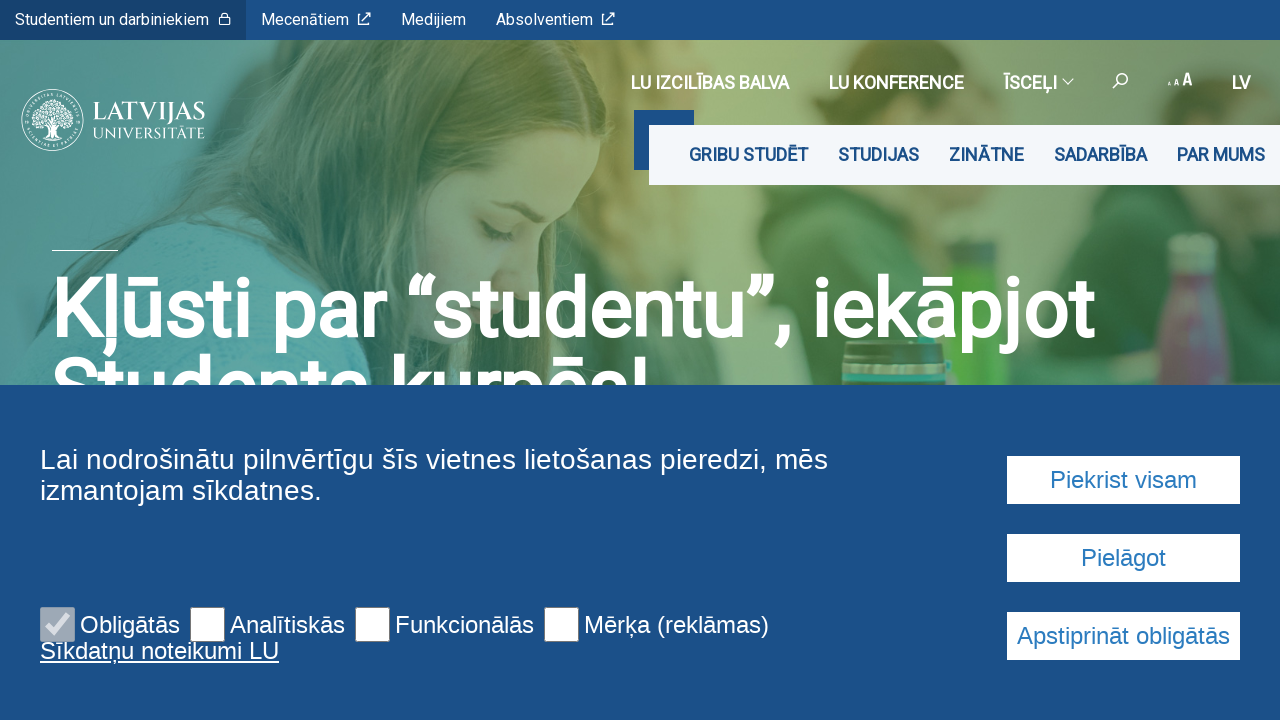

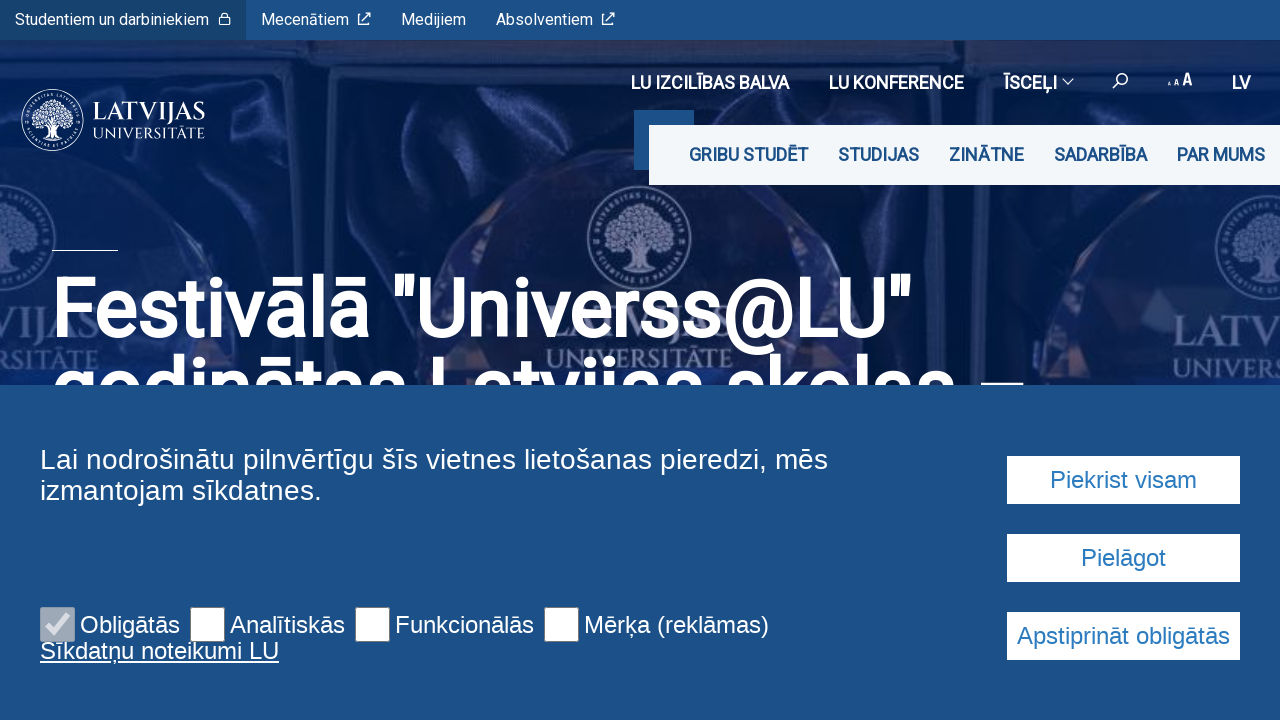